Tests non-select dropdown interaction on Semantic UI documentation by clicking a fluid selection dropdown and selecting the "Matt" option

Starting URL: https://semantic-ui.com/modules/dropdown.html

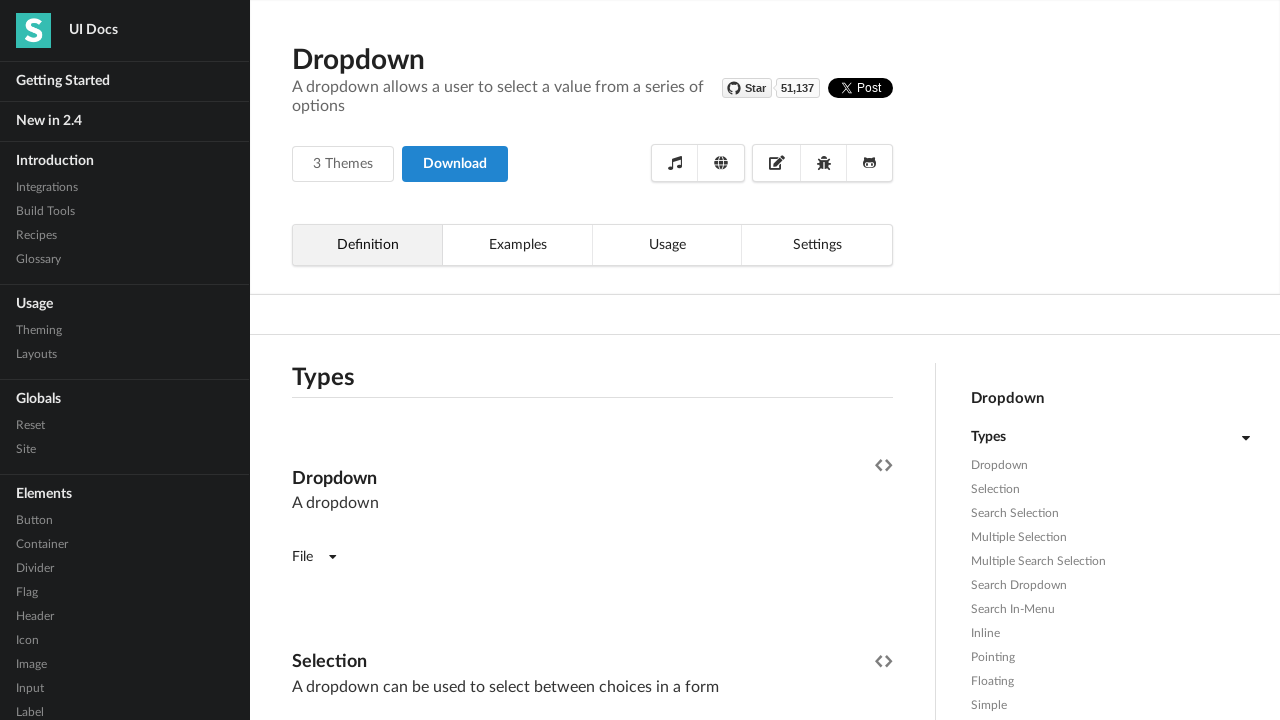

Fluid selection dropdown became visible
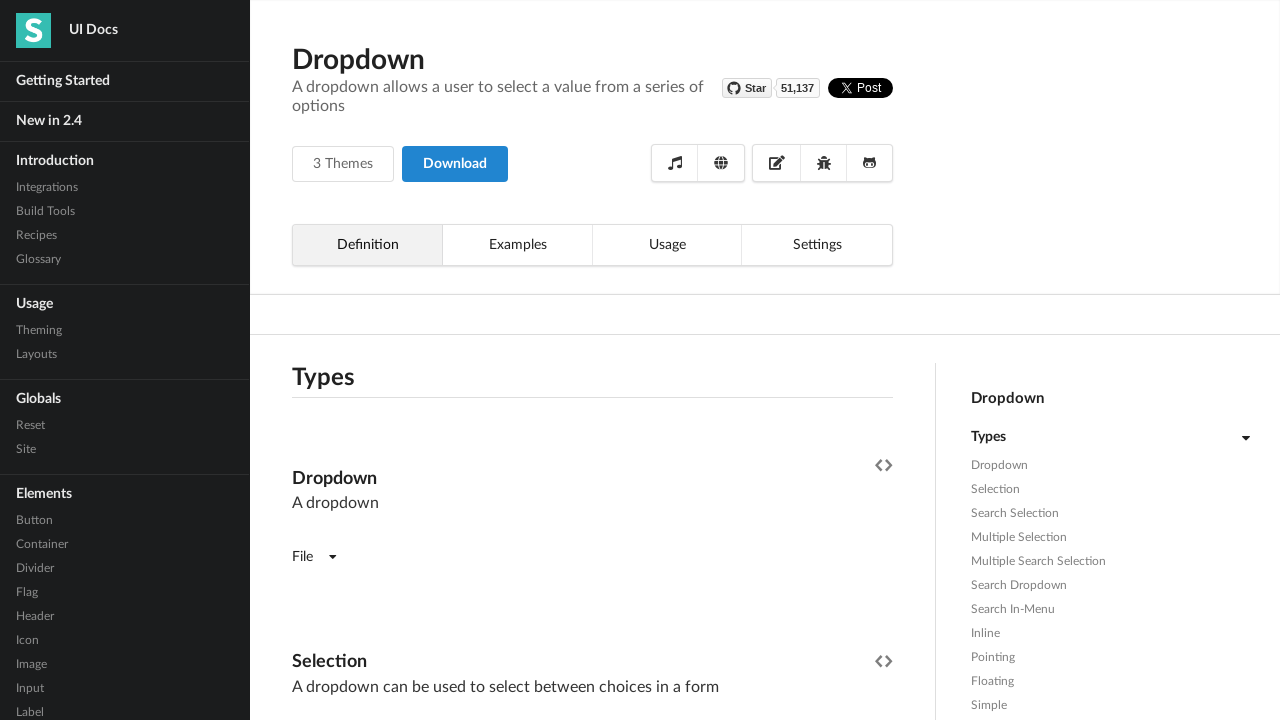

Clicked the fluid selection dropdown to open it at (592, 361) on div.ui.fluid.selection.dropdown >> nth=0
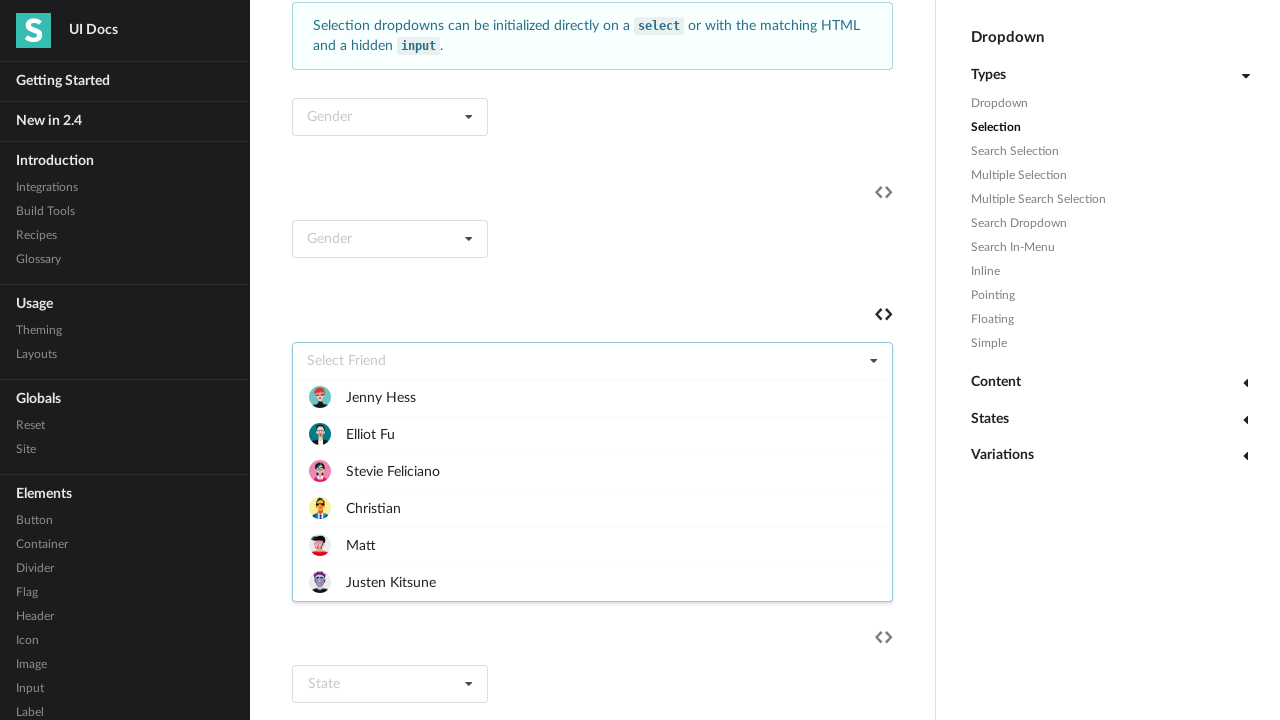

Matt option became visible in the dropdown
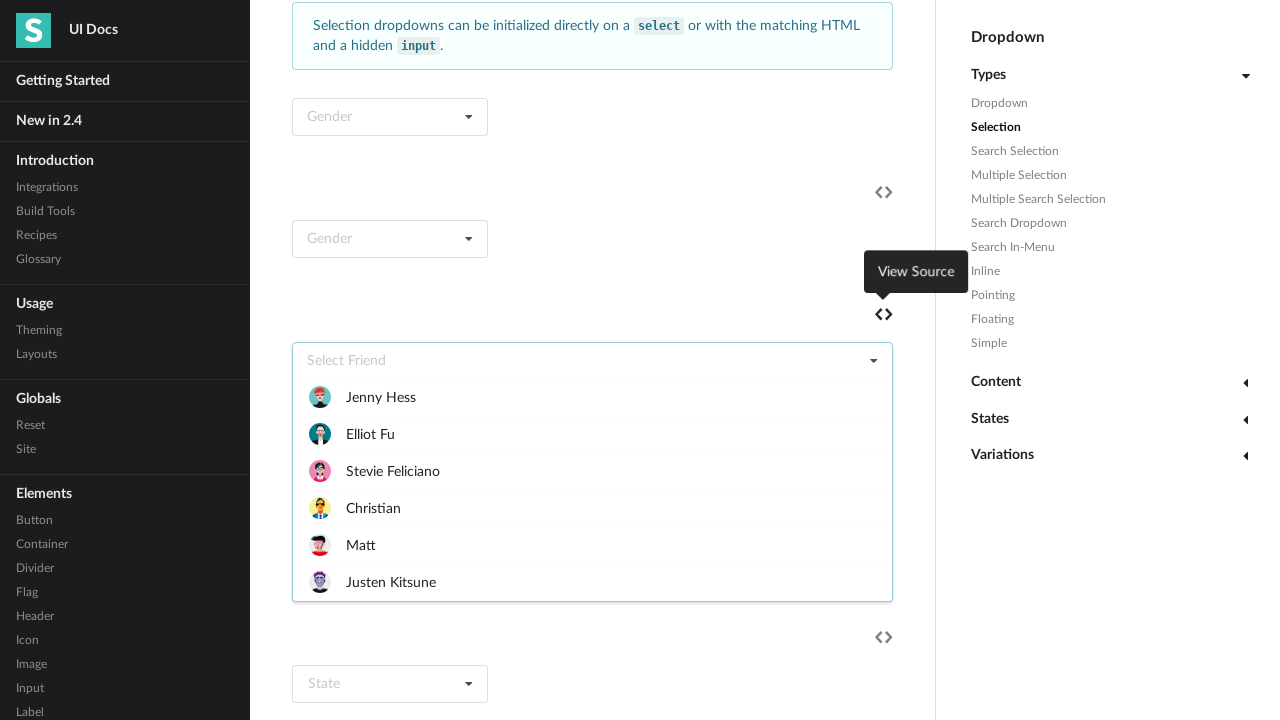

Selected the Matt option from the dropdown at (592, 545) on div[data-value='matt']
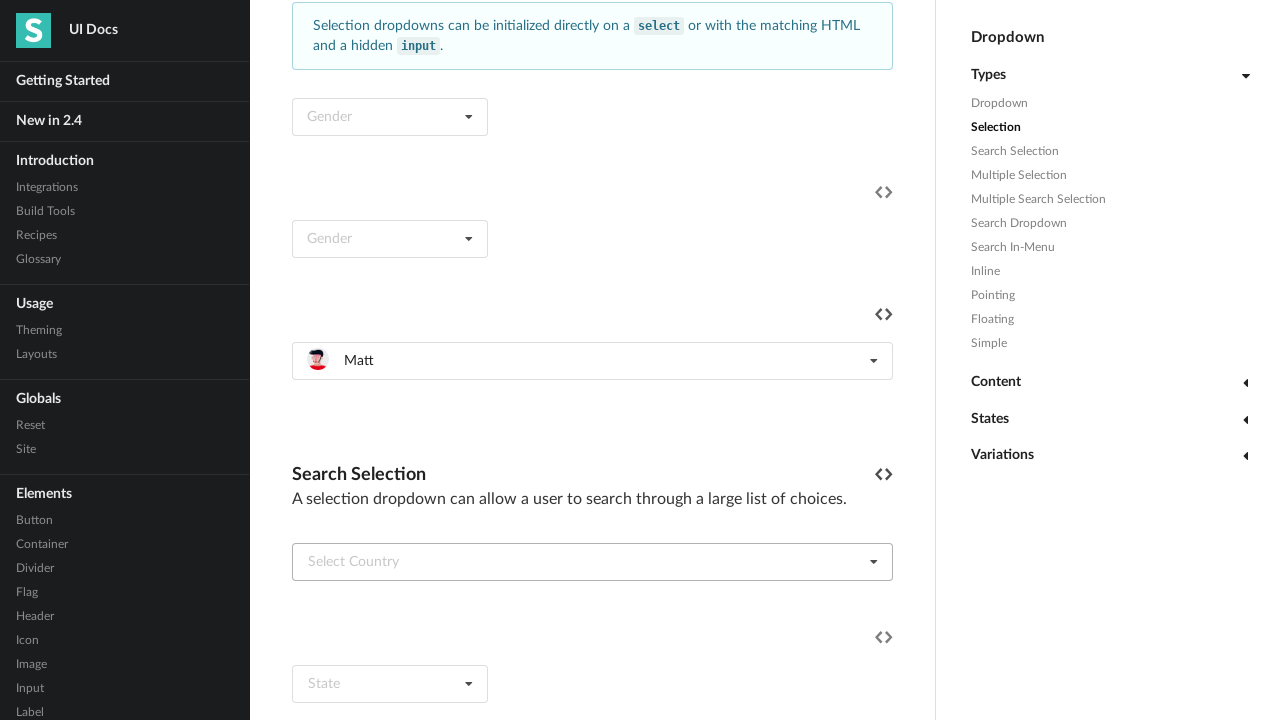

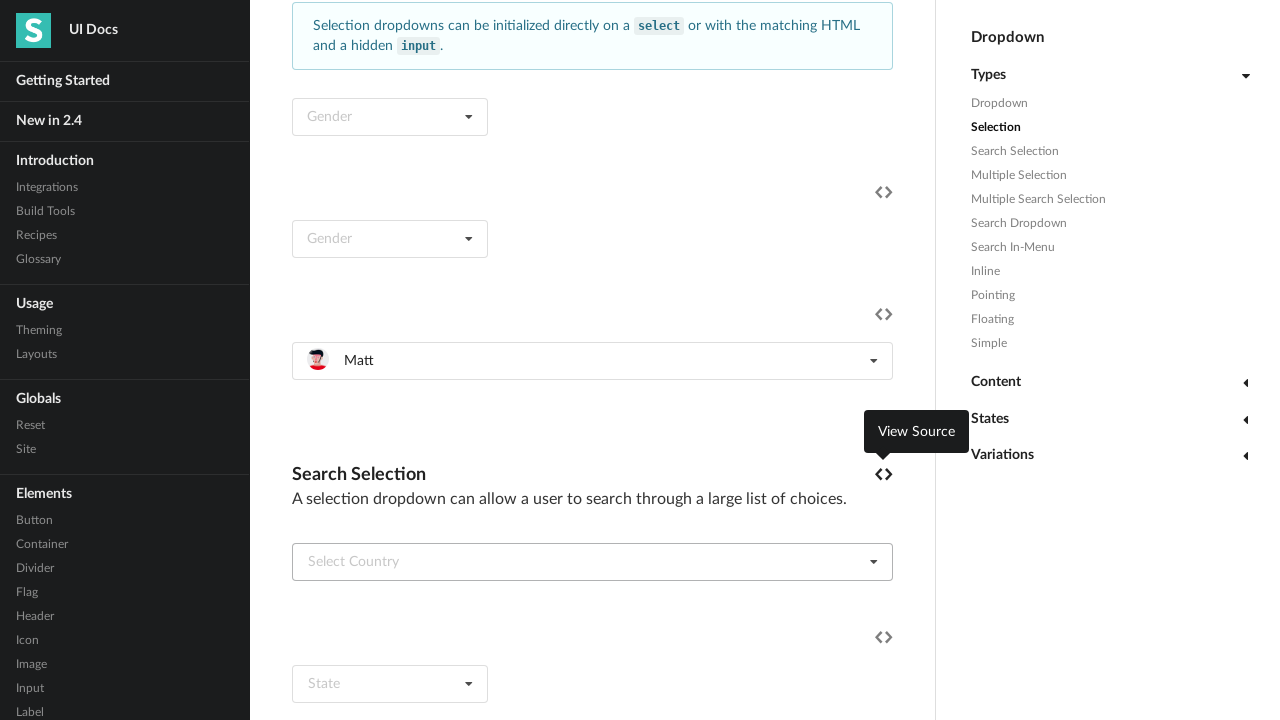